Tests store locator functionality by selecting a province and district from dropdowns to find nearby stores

Starting URL: https://cellphones.com.vn/

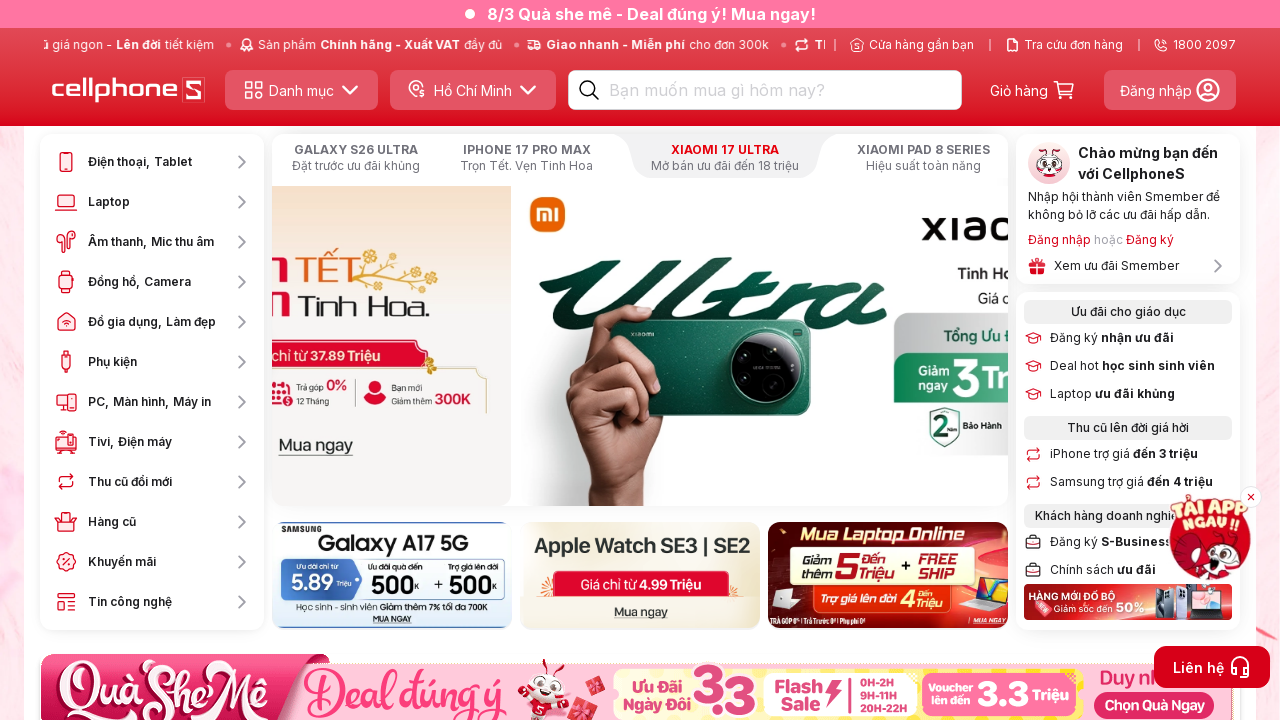

Waited 2 seconds for page to load
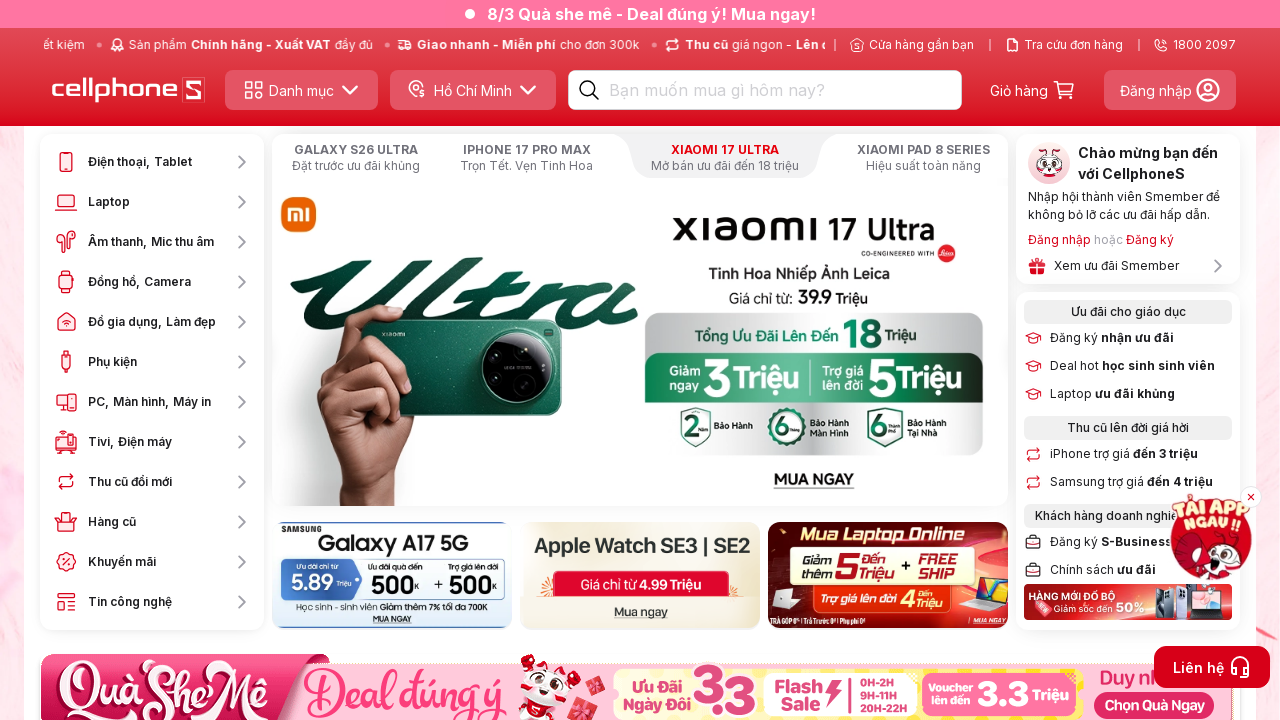

Clicked on 'Cửa hàng' (Store) link at (922, 45) on text=Cửa hàng
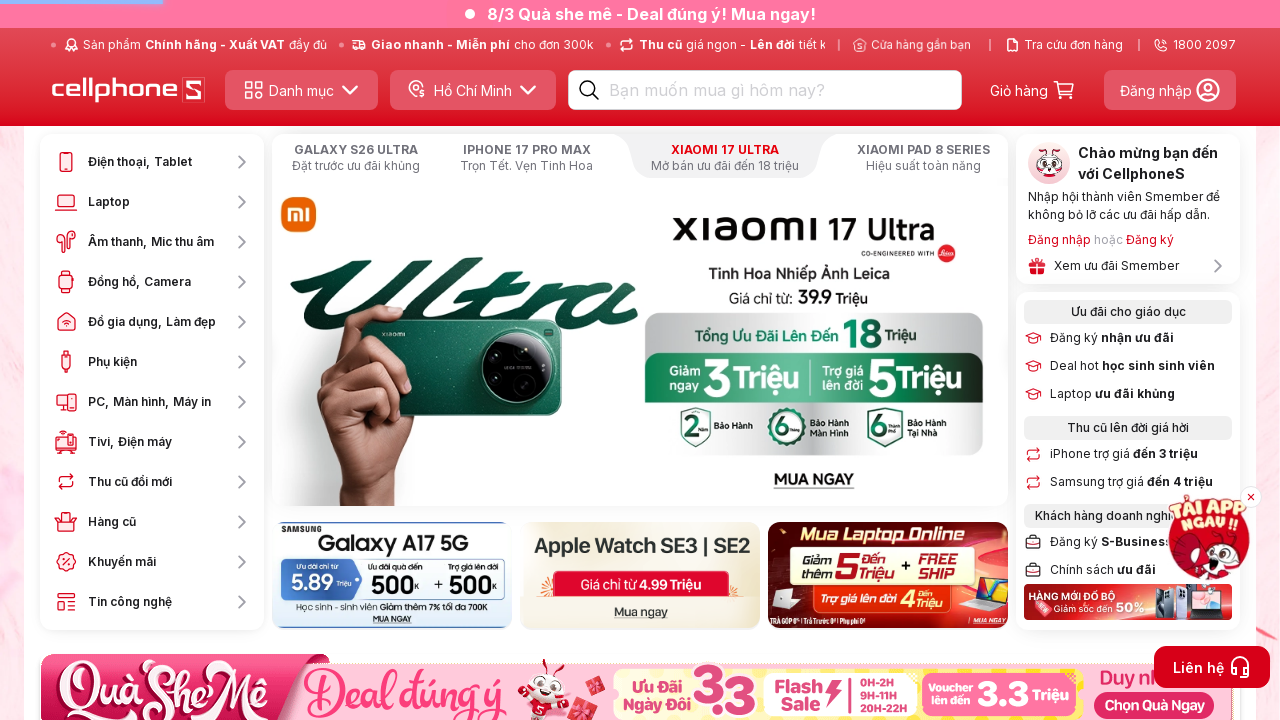

Store page loaded with province dropdown visible
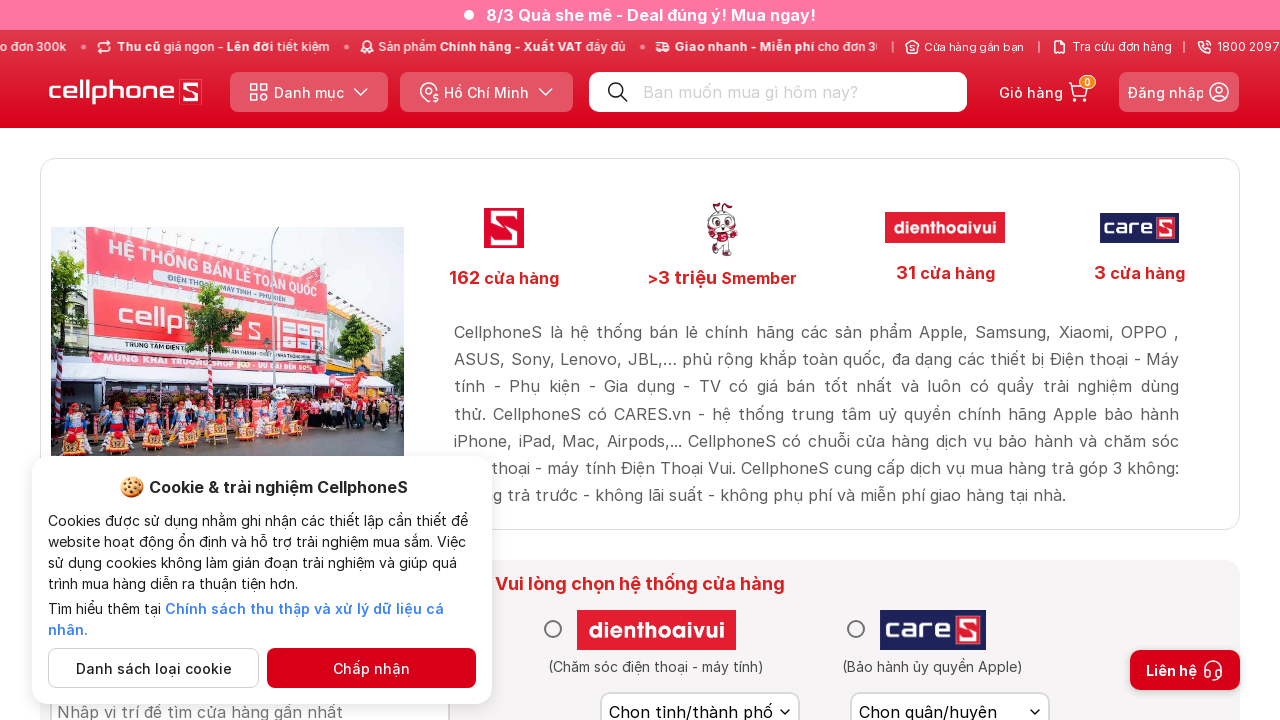

Selected province with value 30 from dropdown on #boxSearchProvince
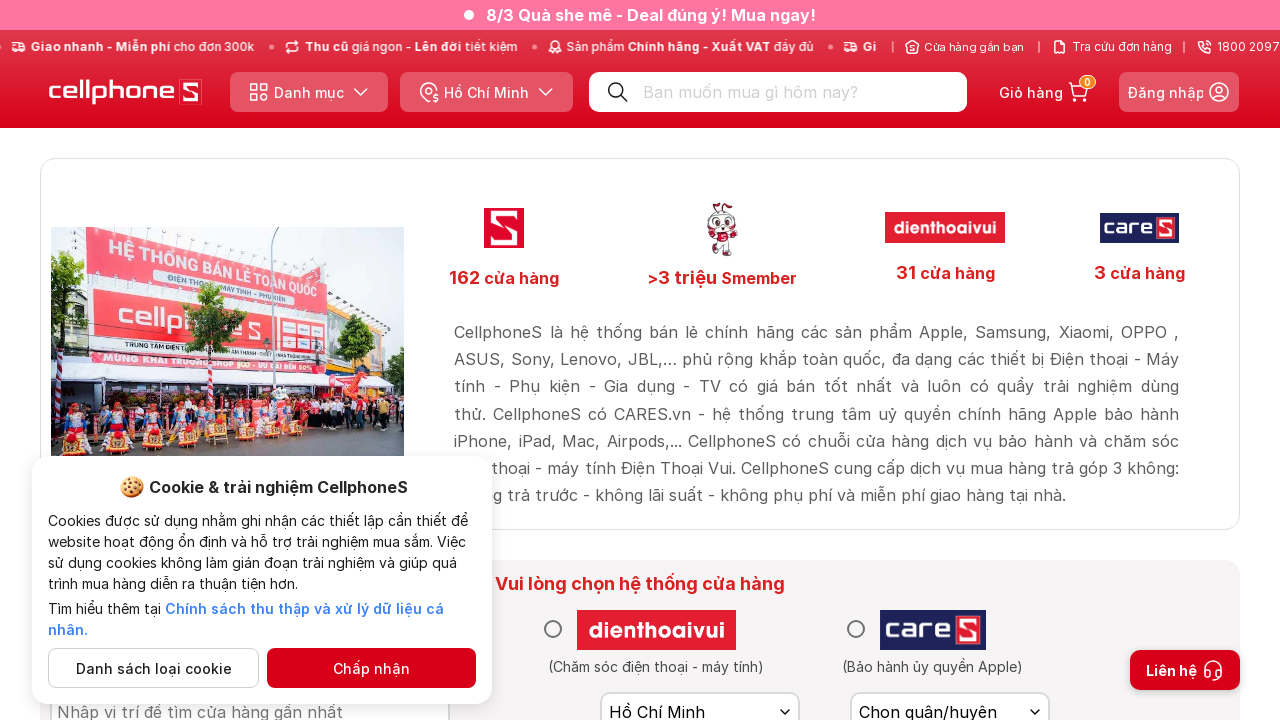

Waited 1 second for district dropdown to populate
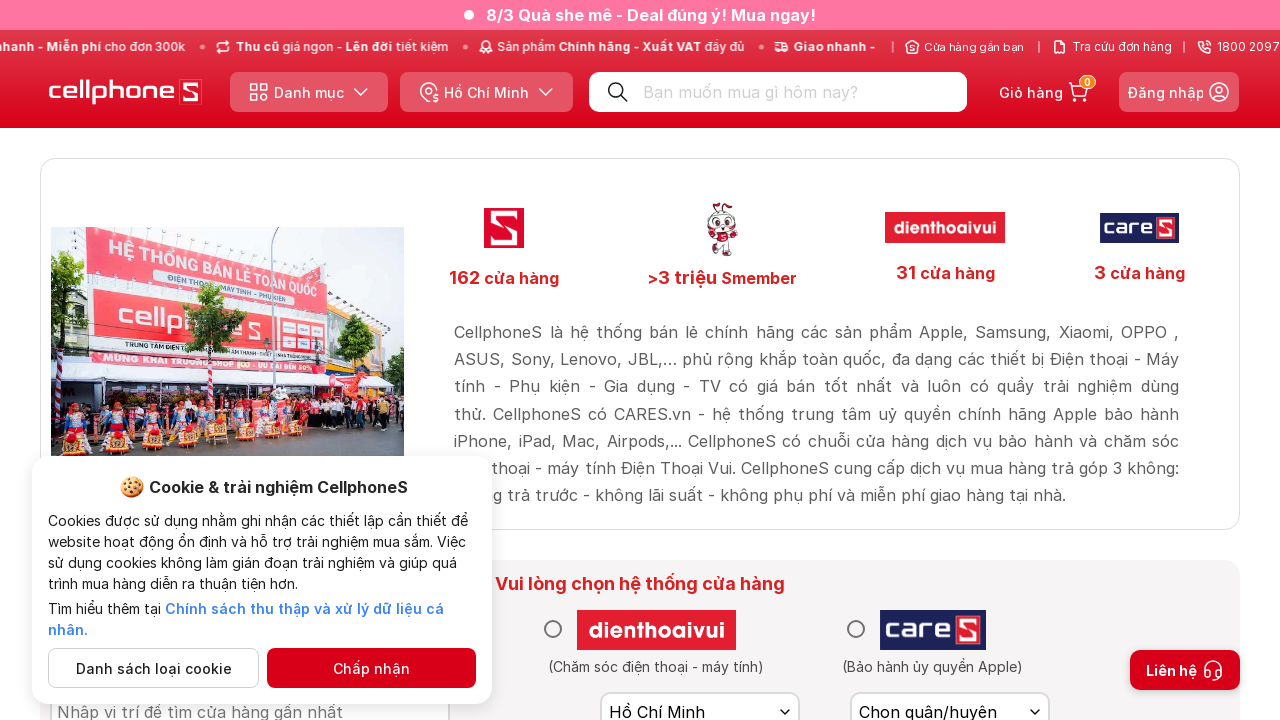

Selected district with value 16 from dropdown on #boxSearchDistrict
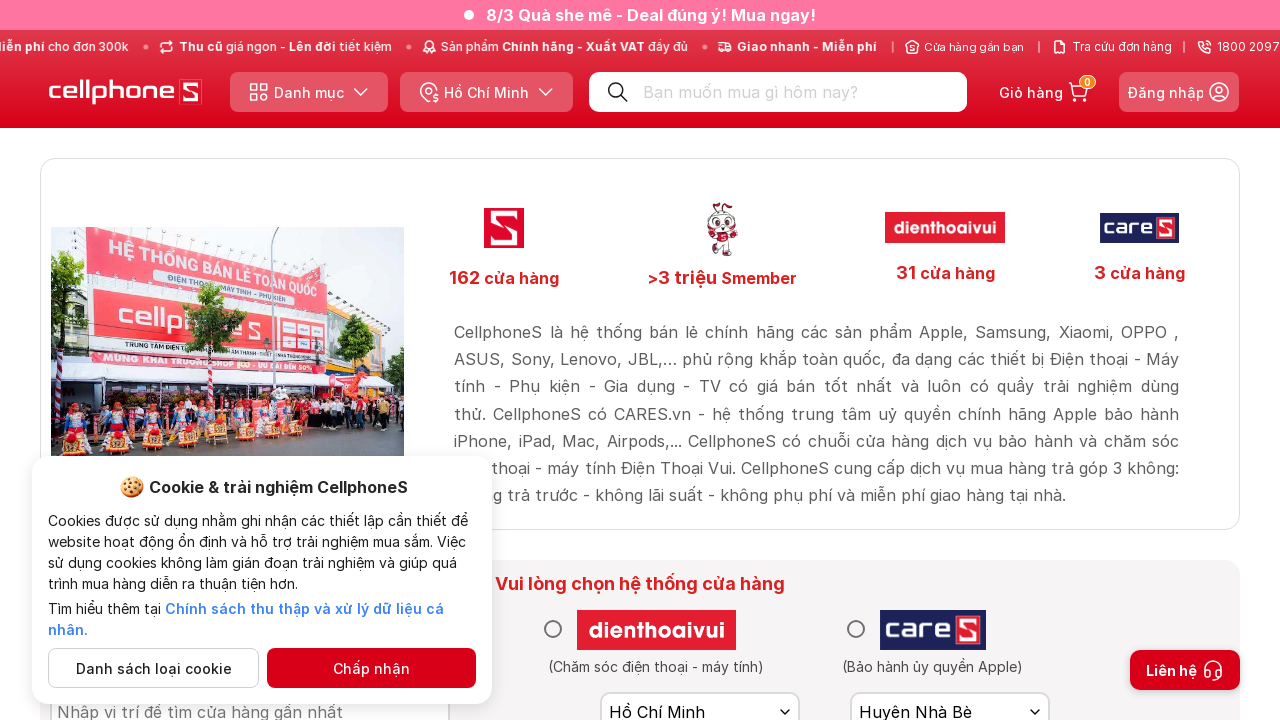

Store list loaded successfully
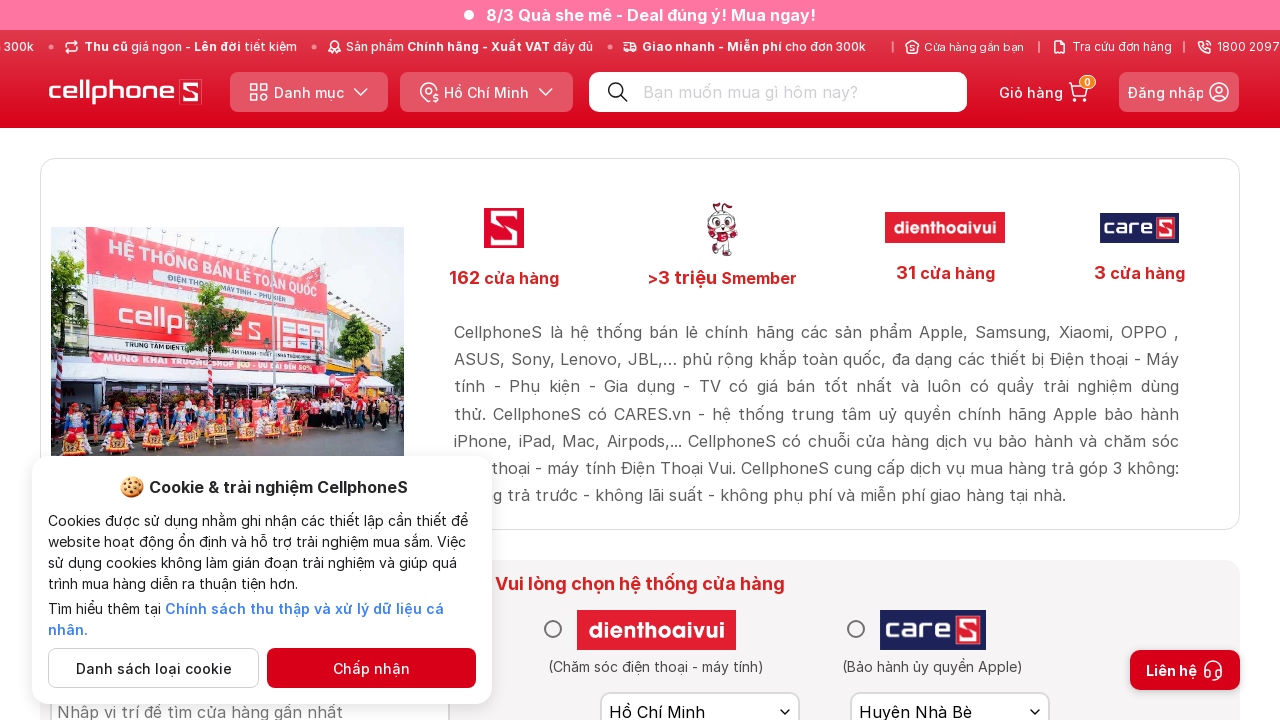

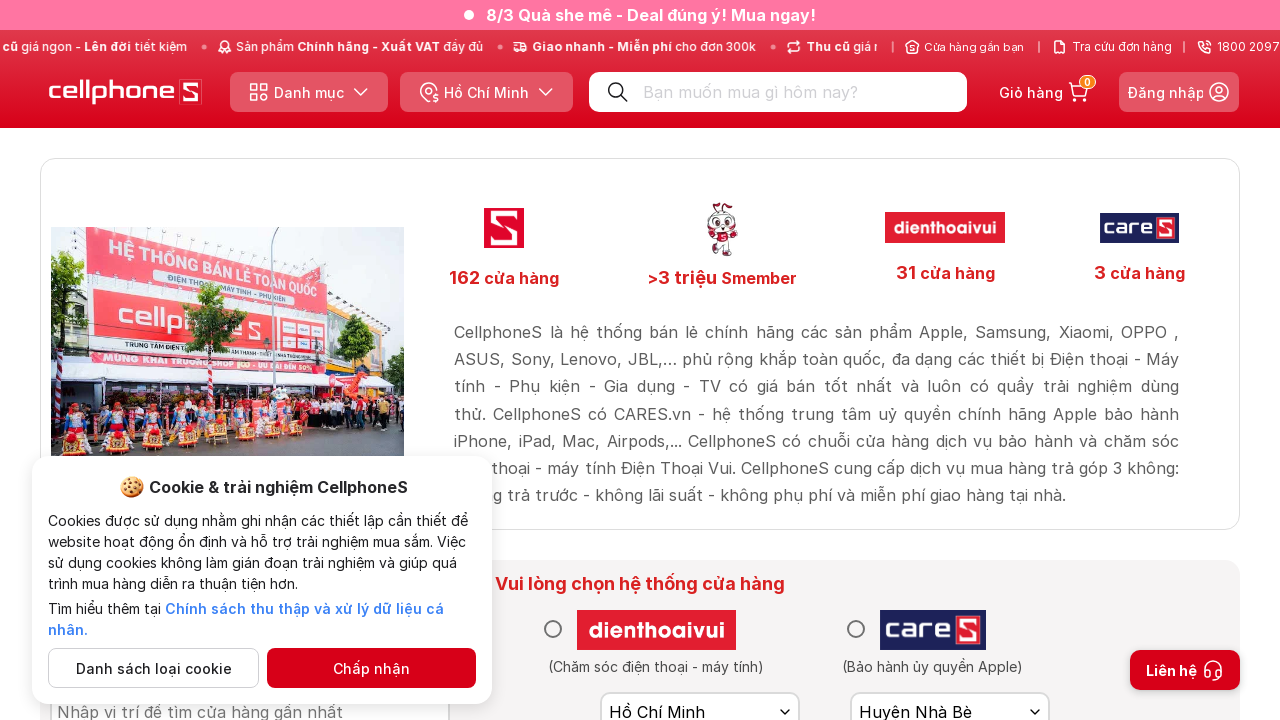